Navigates to Rahul Shetty Academy website and verifies the page loads by checking title and URL

Starting URL: https://rahulshettyacademy.com/

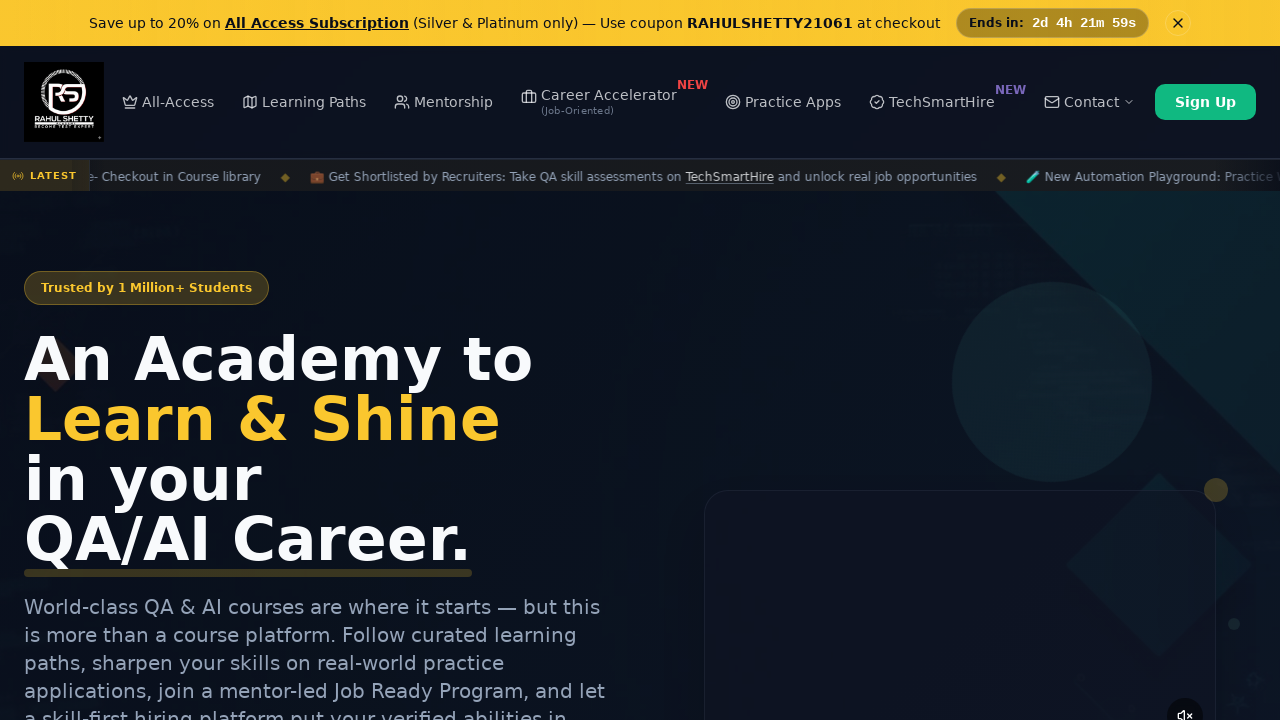

Waited for page to load with domcontentloaded state
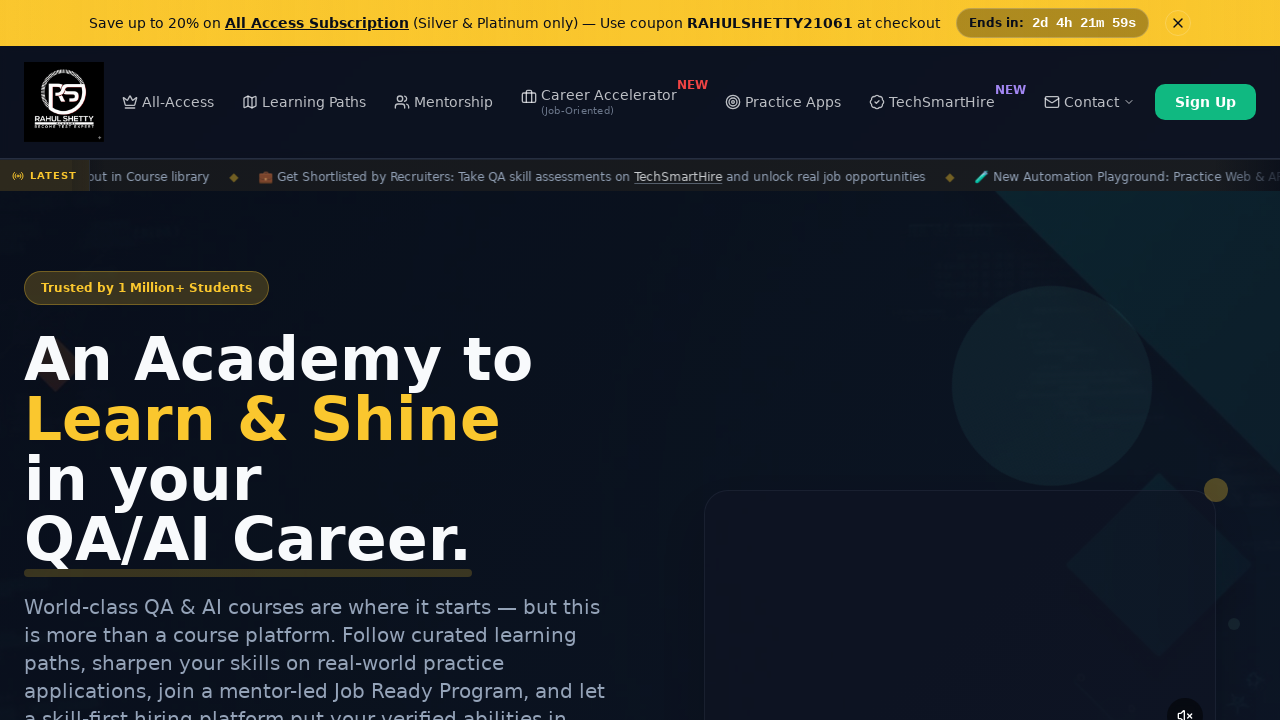

Retrieved page title: Rahul Shetty Academy | QA Automation, Playwright, AI Testing & Online Training
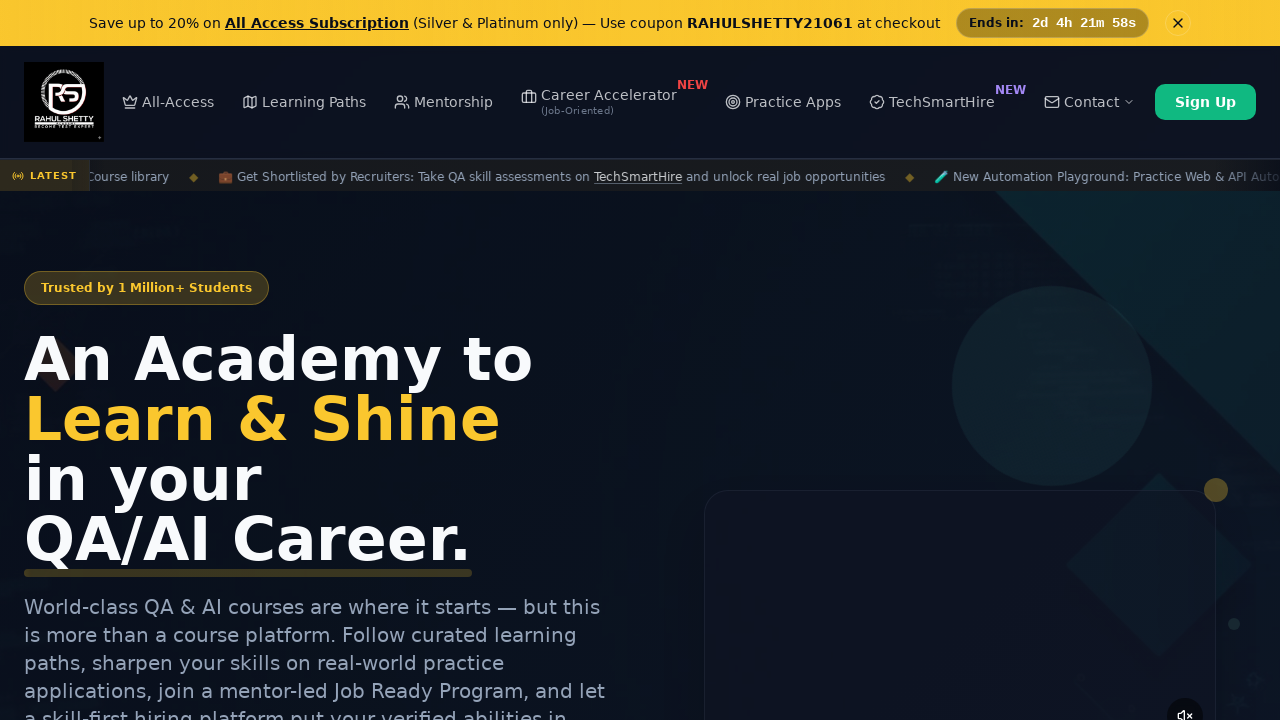

Retrieved current URL: https://rahulshettyacademy.com/
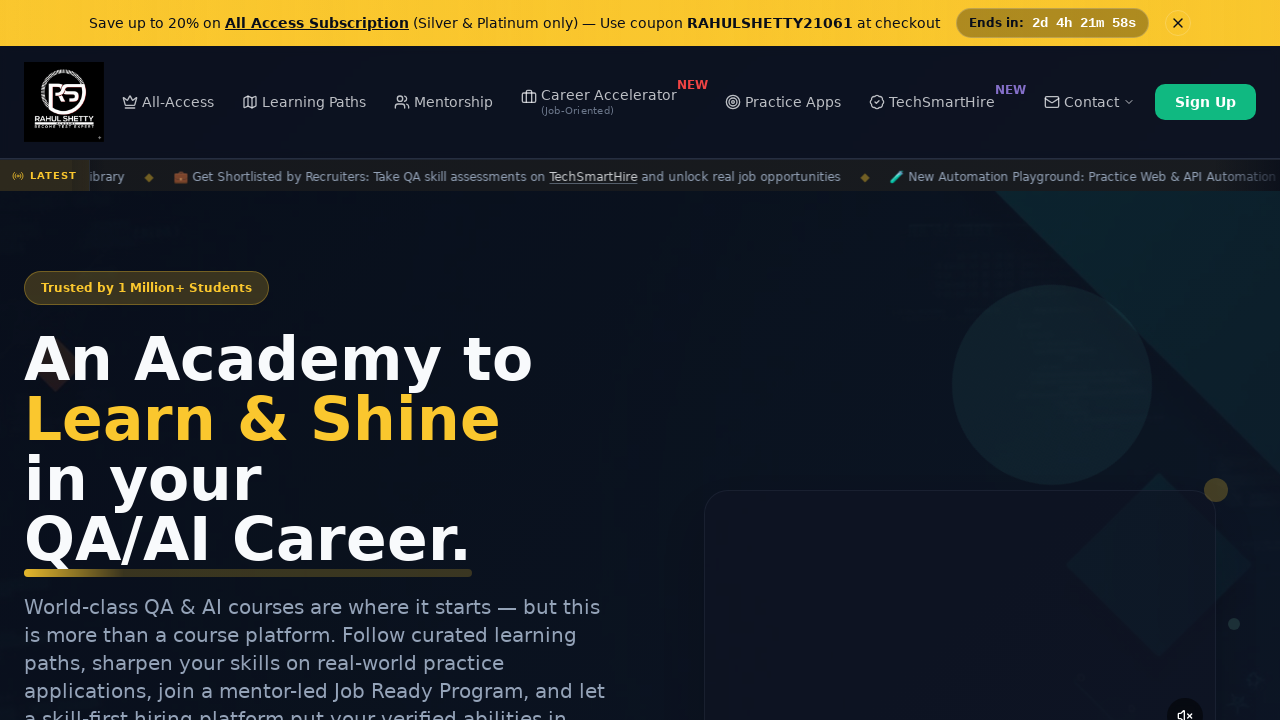

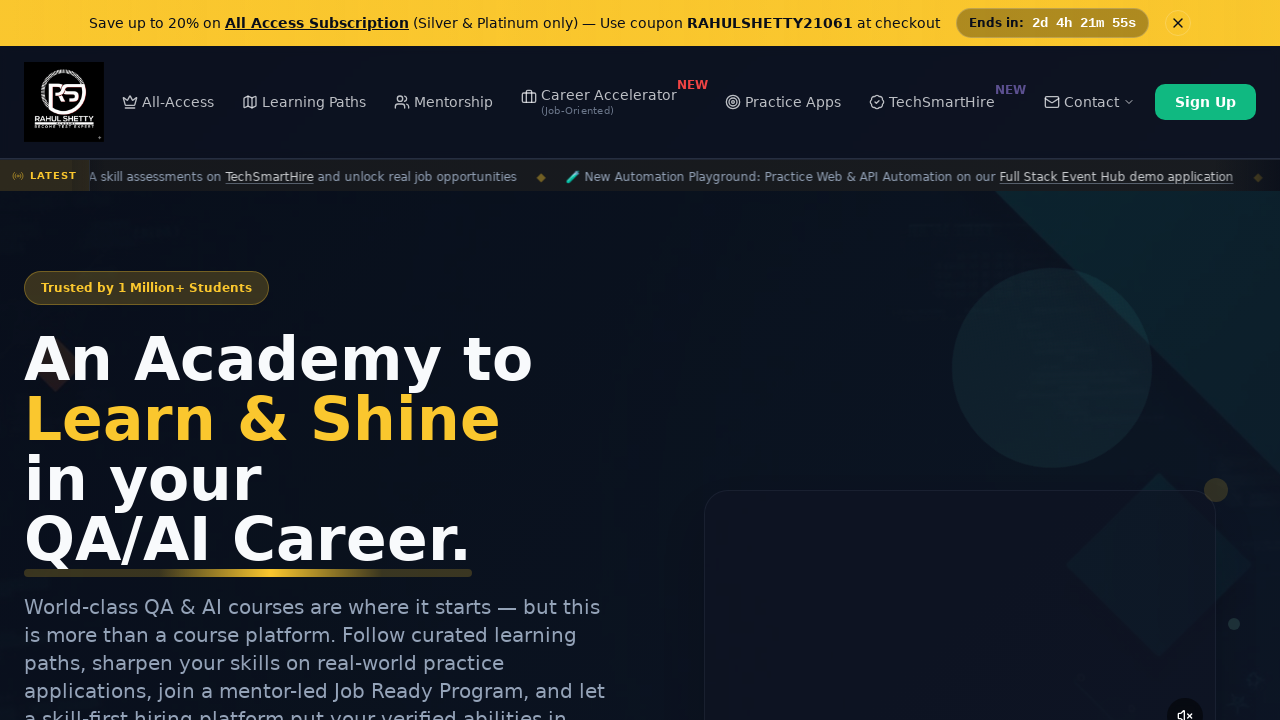